Tests radio button selection functionality by finding all radio buttons on the page and clicking on the one with value 'radio3', then verifying it is selected.

Starting URL: https://www.rahulshettyacademy.com/AutomationPractice/

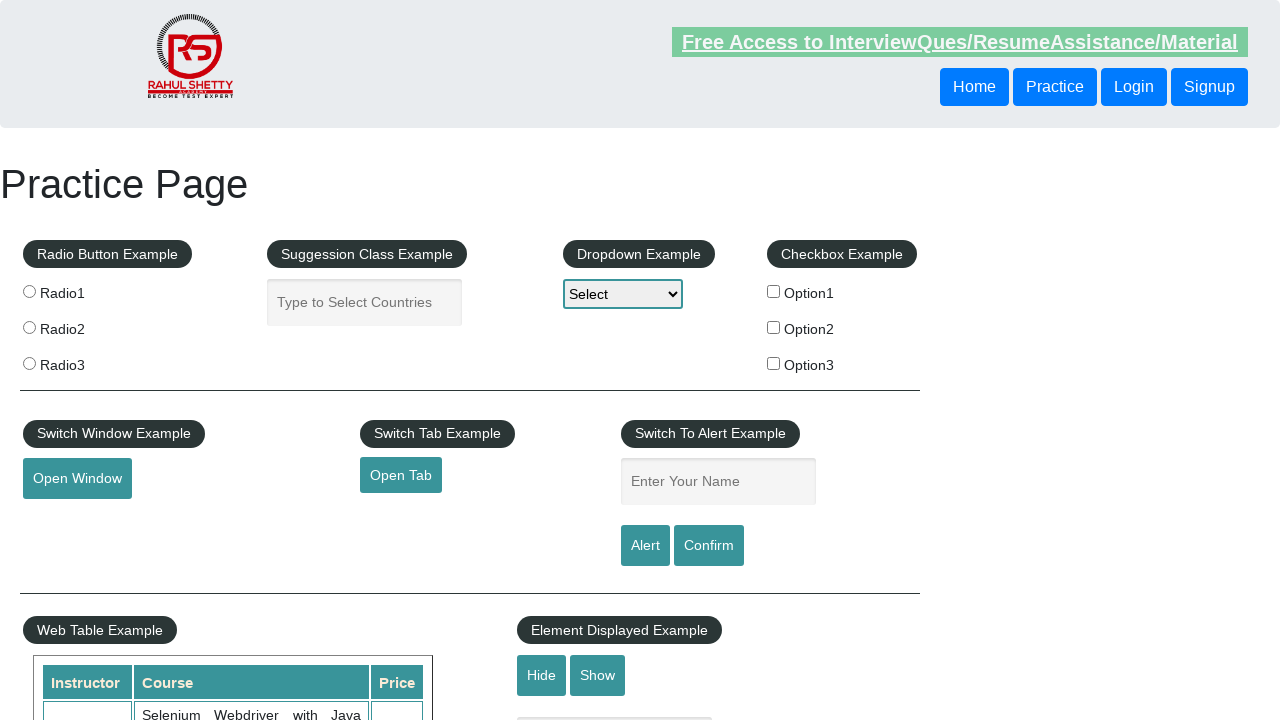

Waited for radio buttons to load on the page
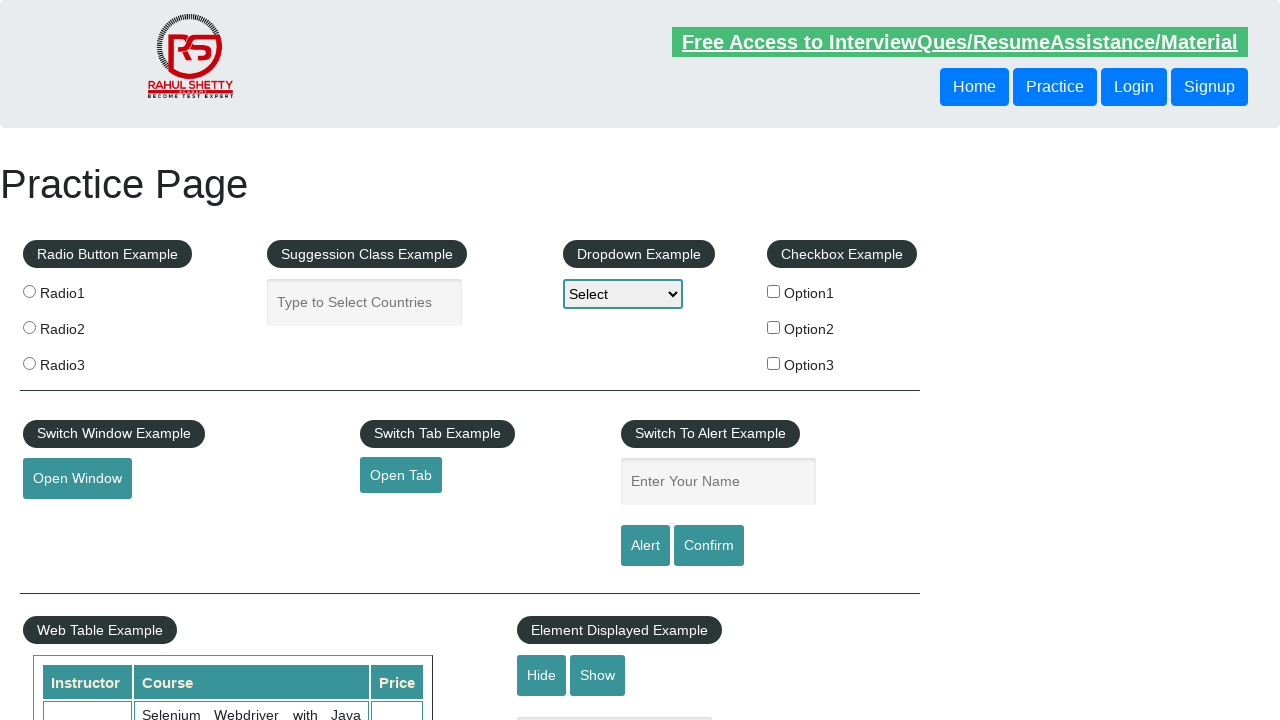

Located all radio buttons on the page
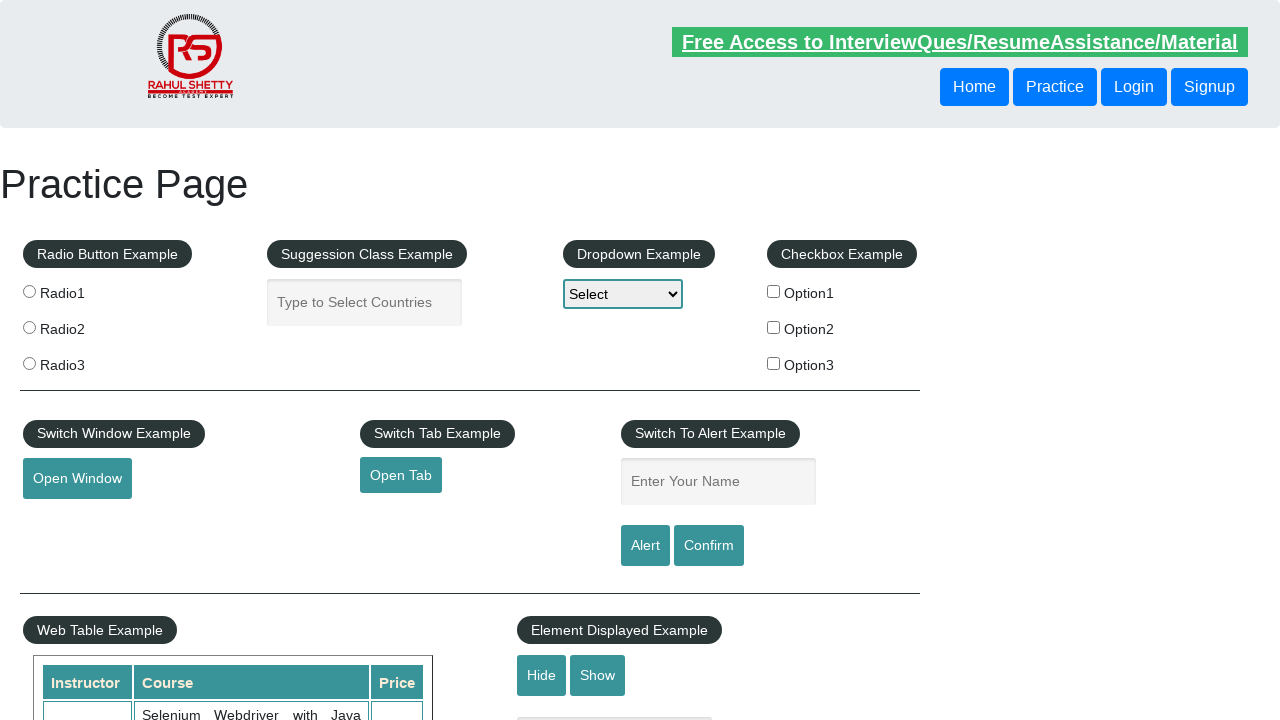

Found 3 radio buttons on the page
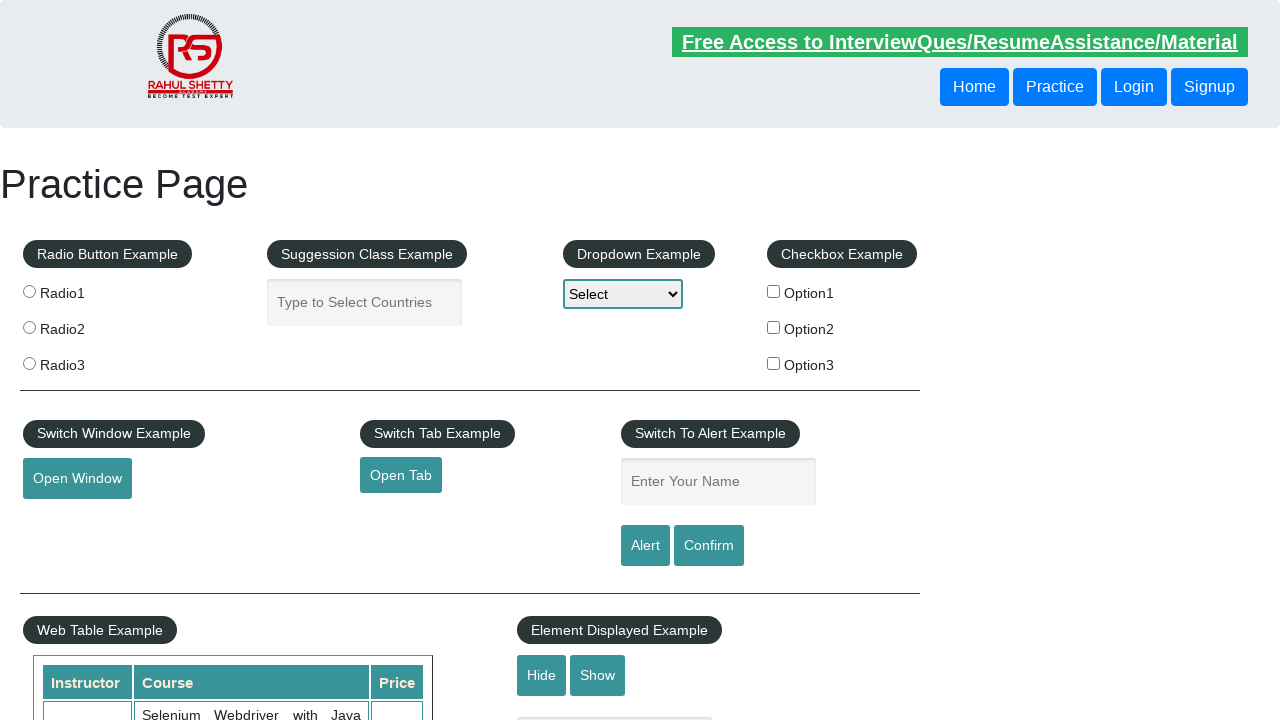

Inspecting radio button at index 0
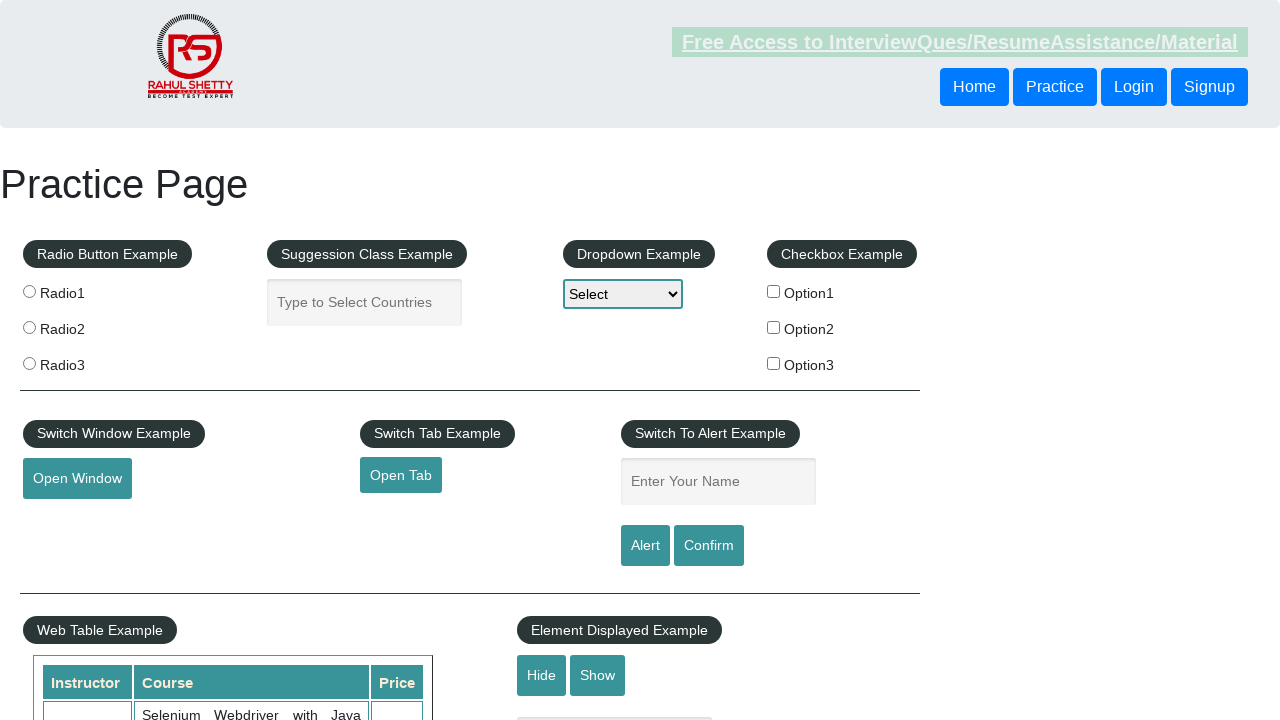

Inspecting radio button at index 1
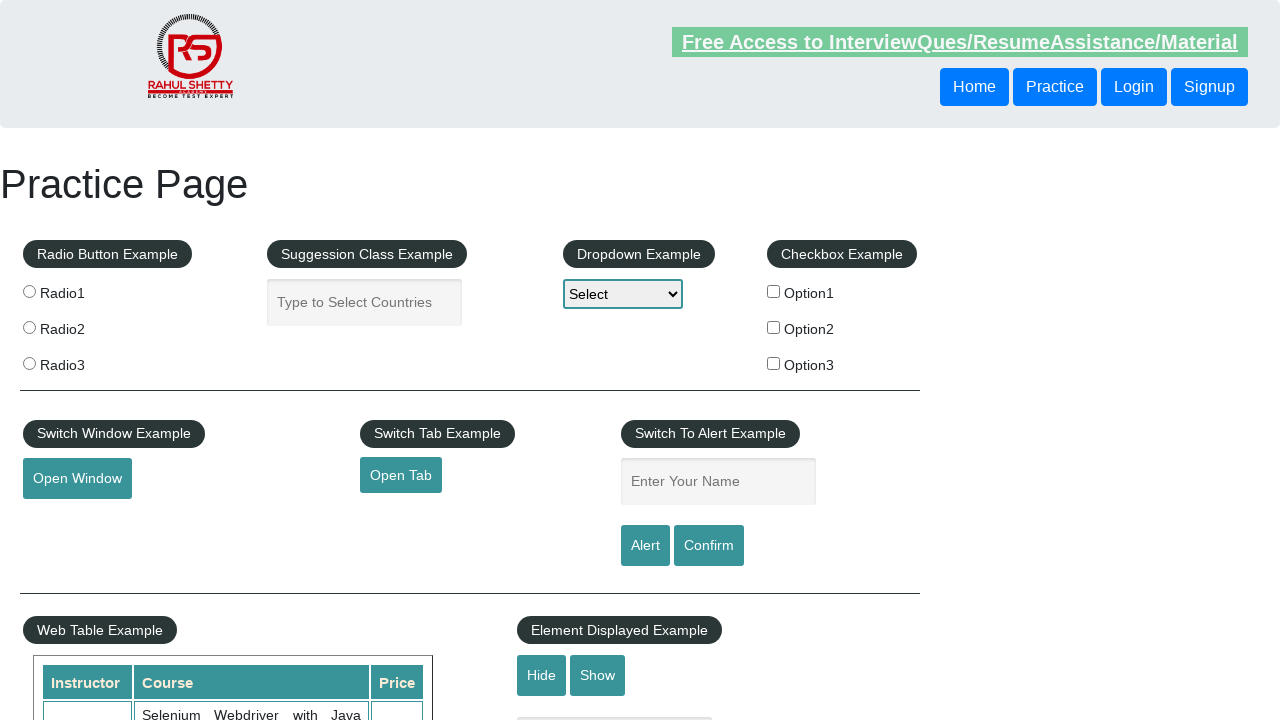

Inspecting radio button at index 2
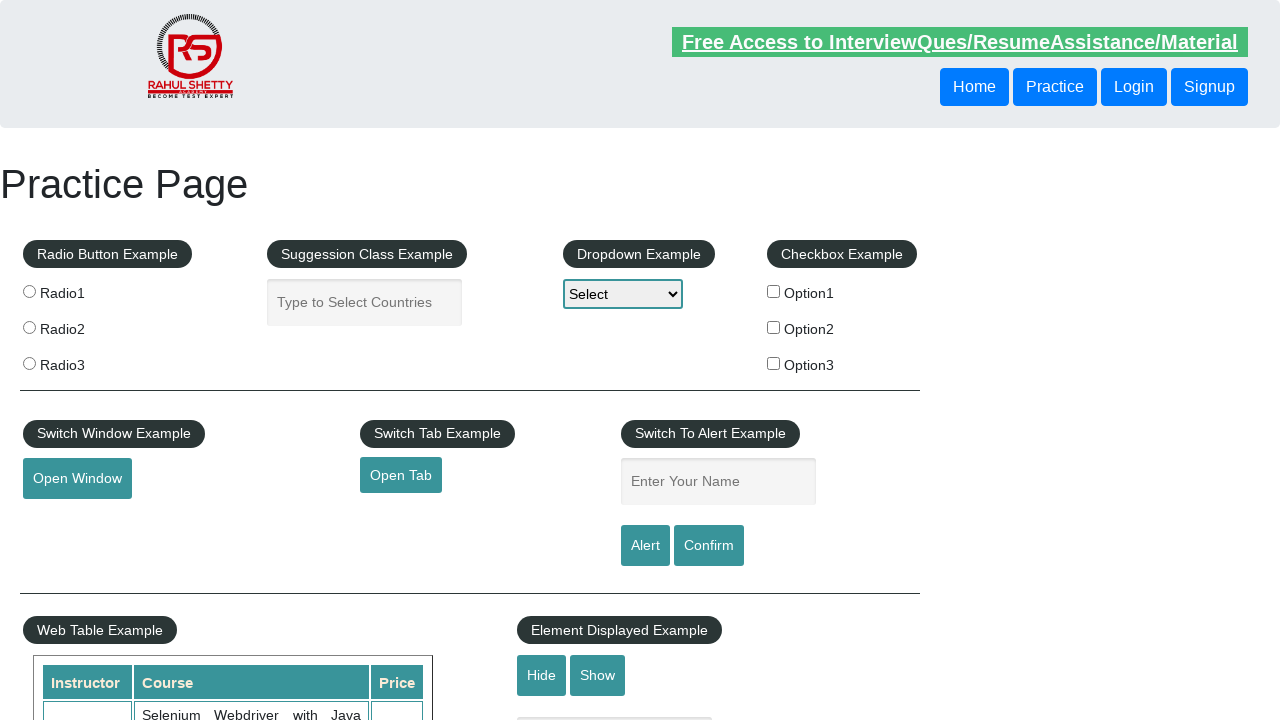

Clicked radio button with value 'radio3' at (29, 363) on xpath=//input[@type='radio'] >> nth=2
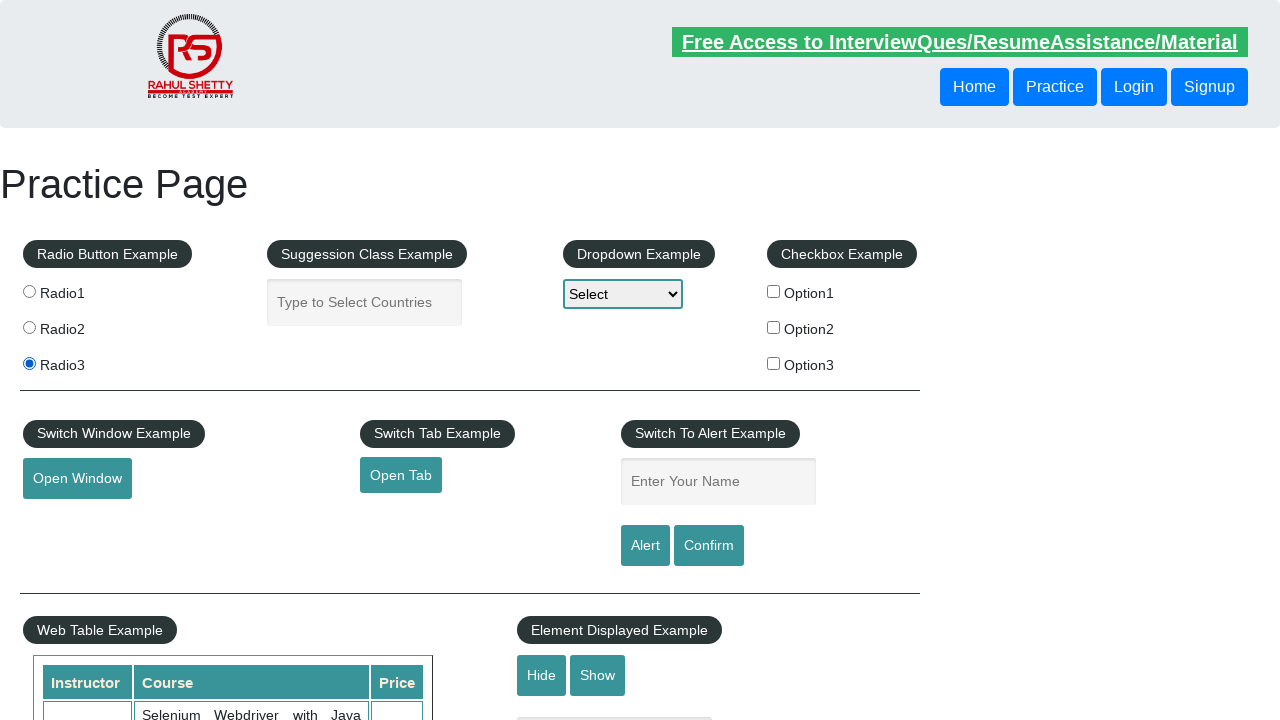

Verified that radio button 'radio3' is selected
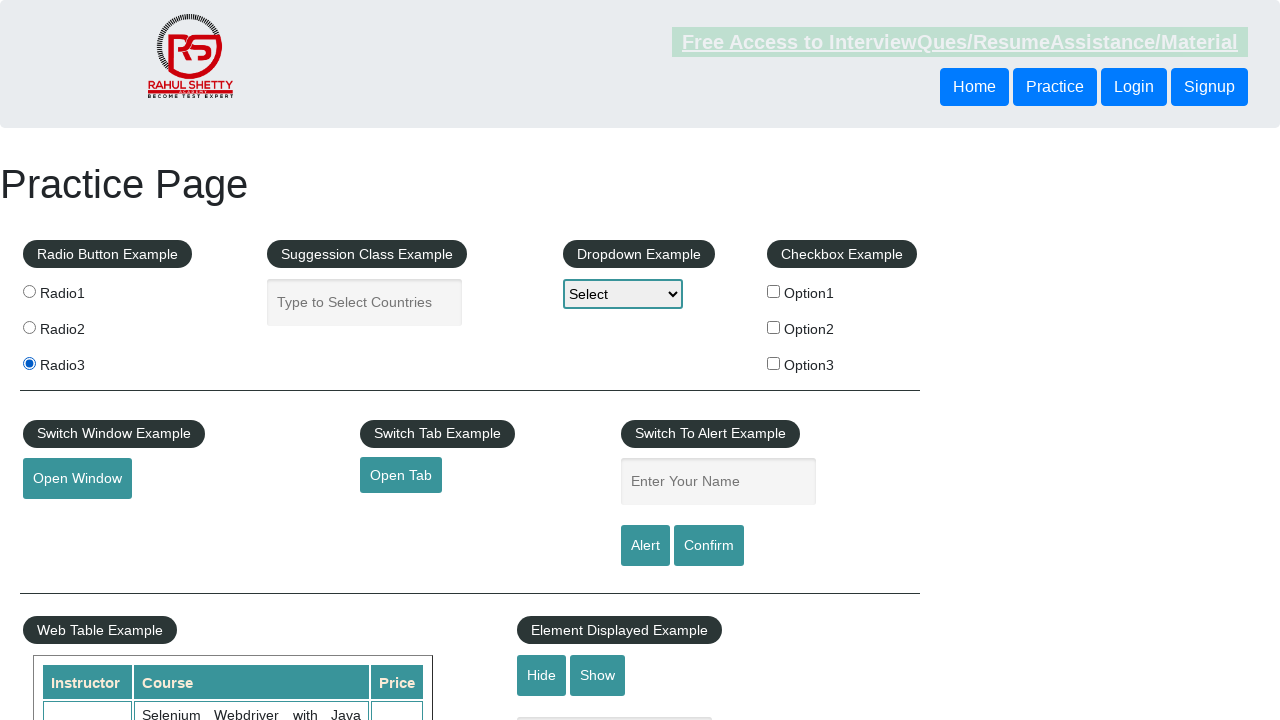

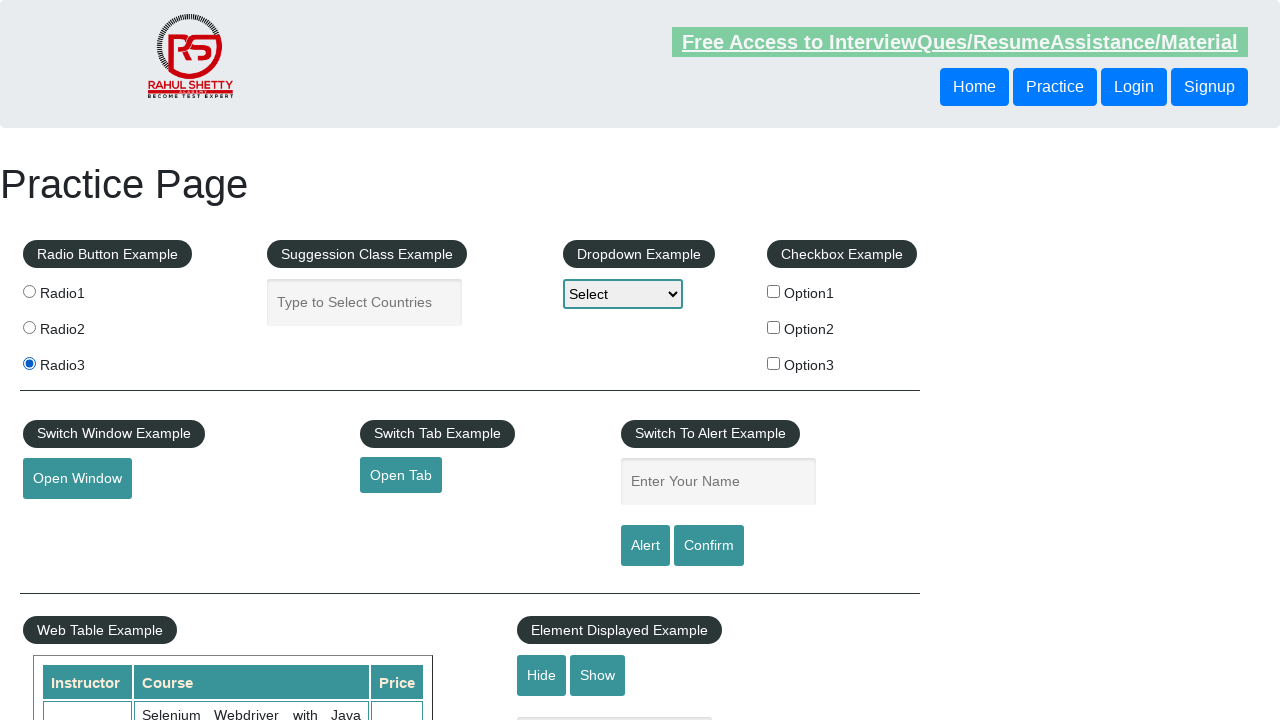